Verifies that the OrangeHRM homepage has the correct page title

Starting URL: https://opensource-demo.orangehrmlive.com/

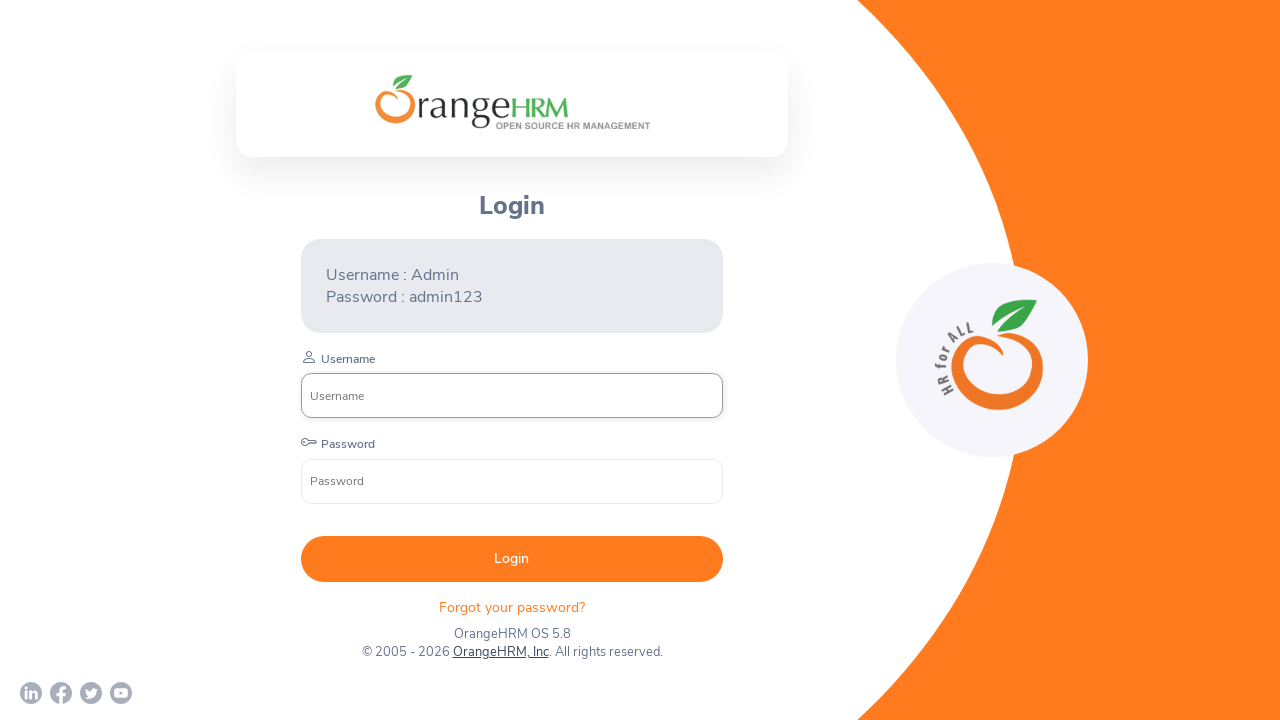

Waited for page to reach domcontentloaded state
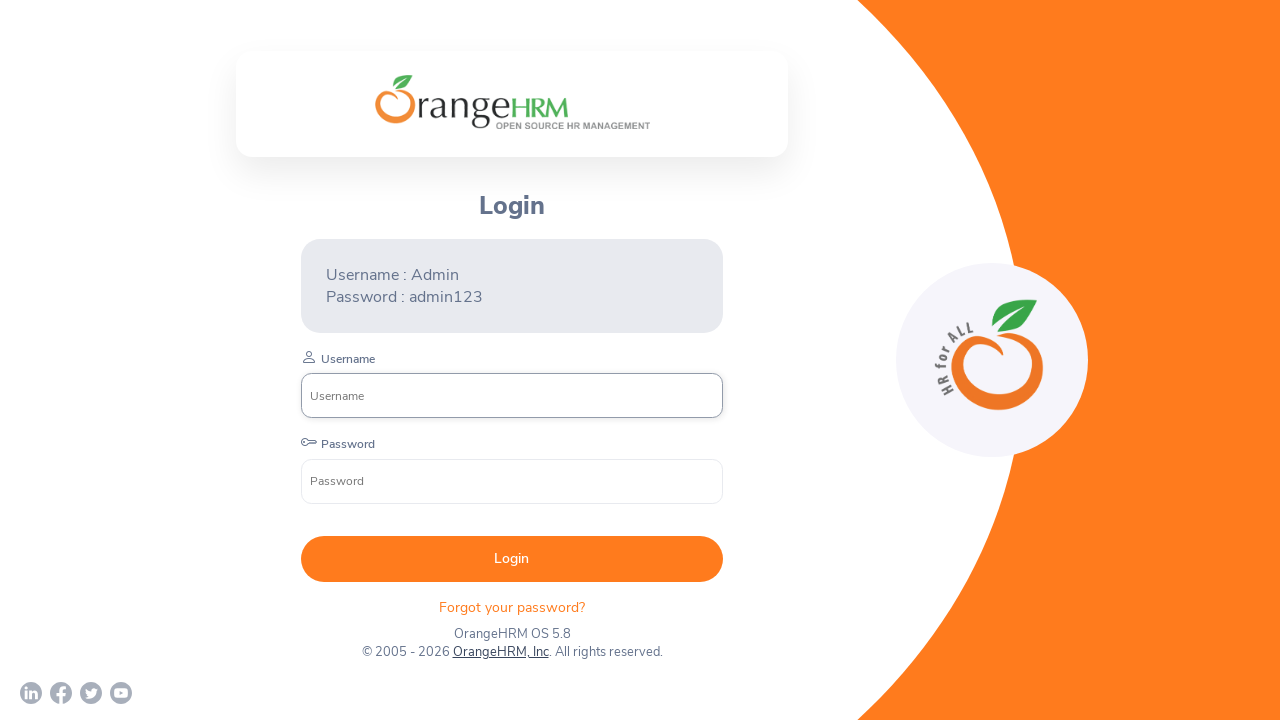

Retrieved page title
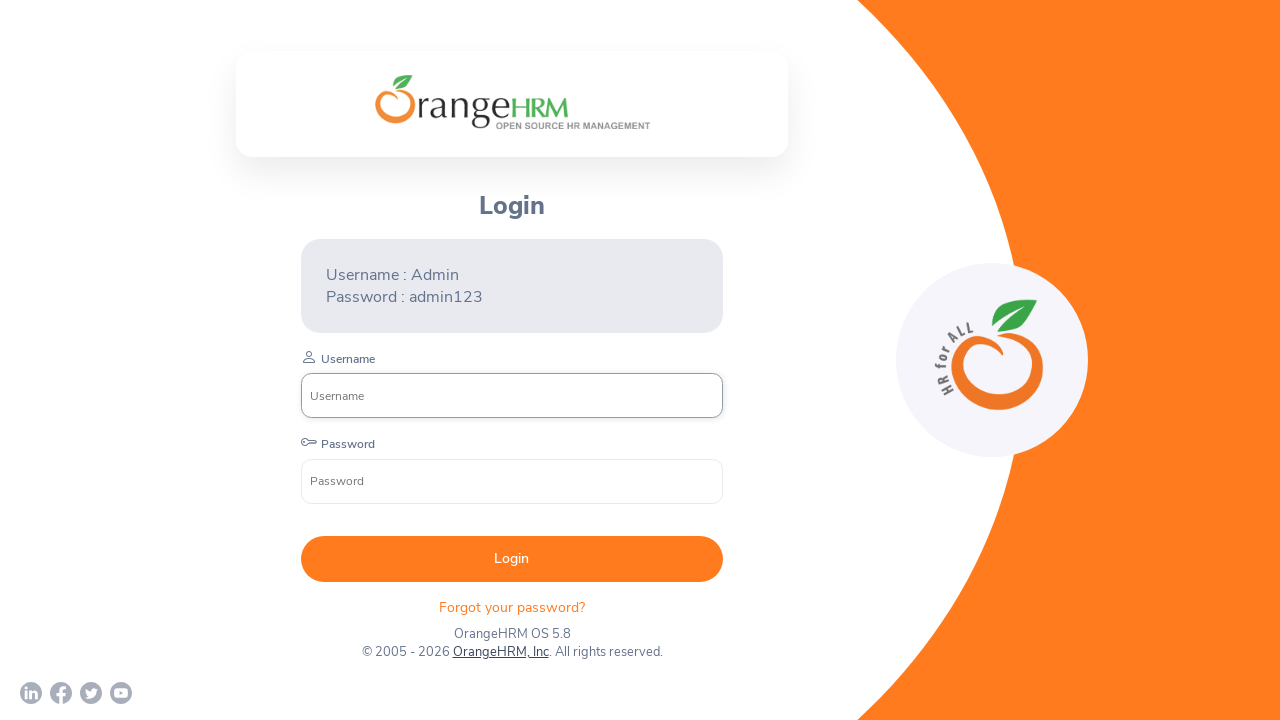

Asserted page title is 'OrangeHRM'
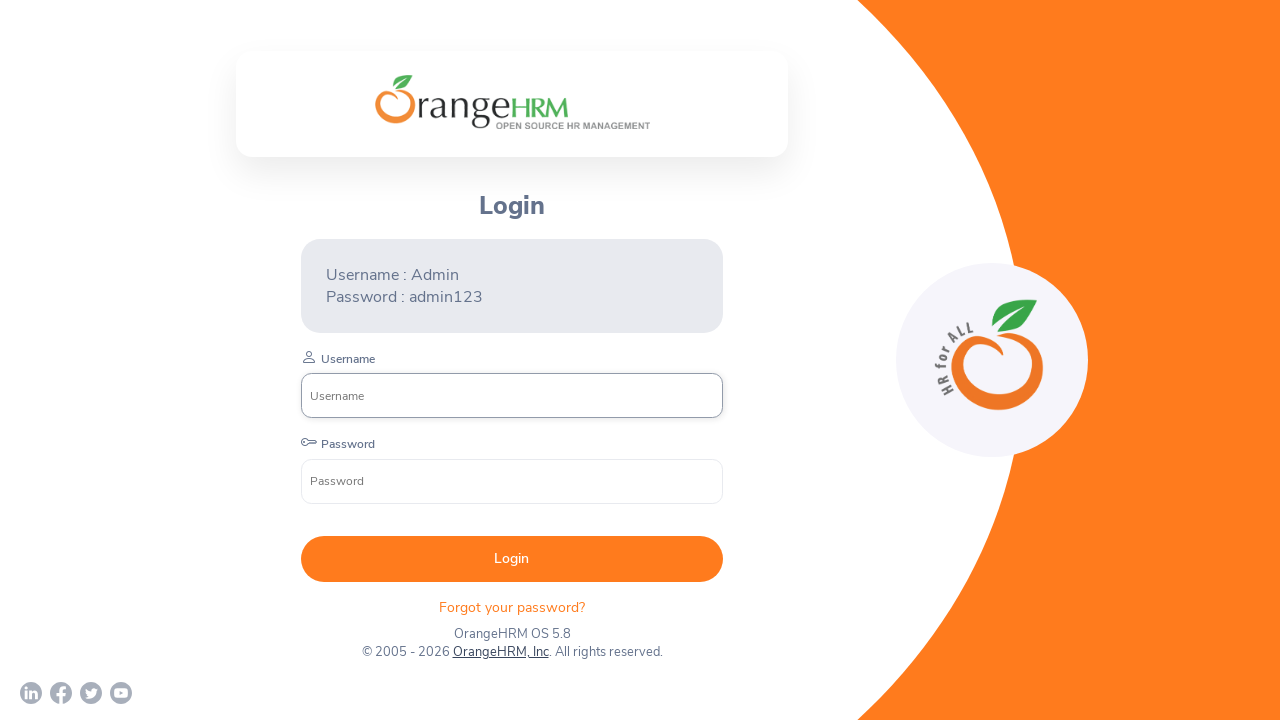

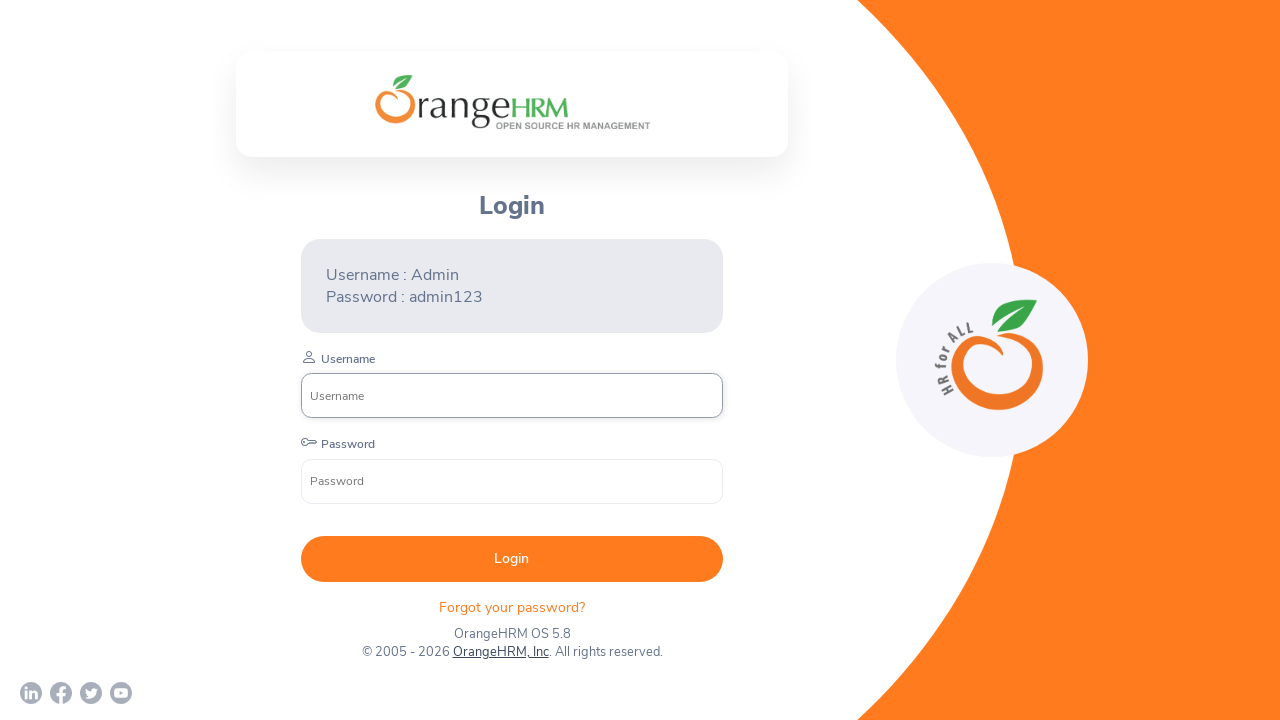